Tests GitHub search functionality by searching for "selenide", clicking on the first search result, and hovering over the first contributor to verify the popover displays contributor information

Starting URL: https://github.com/

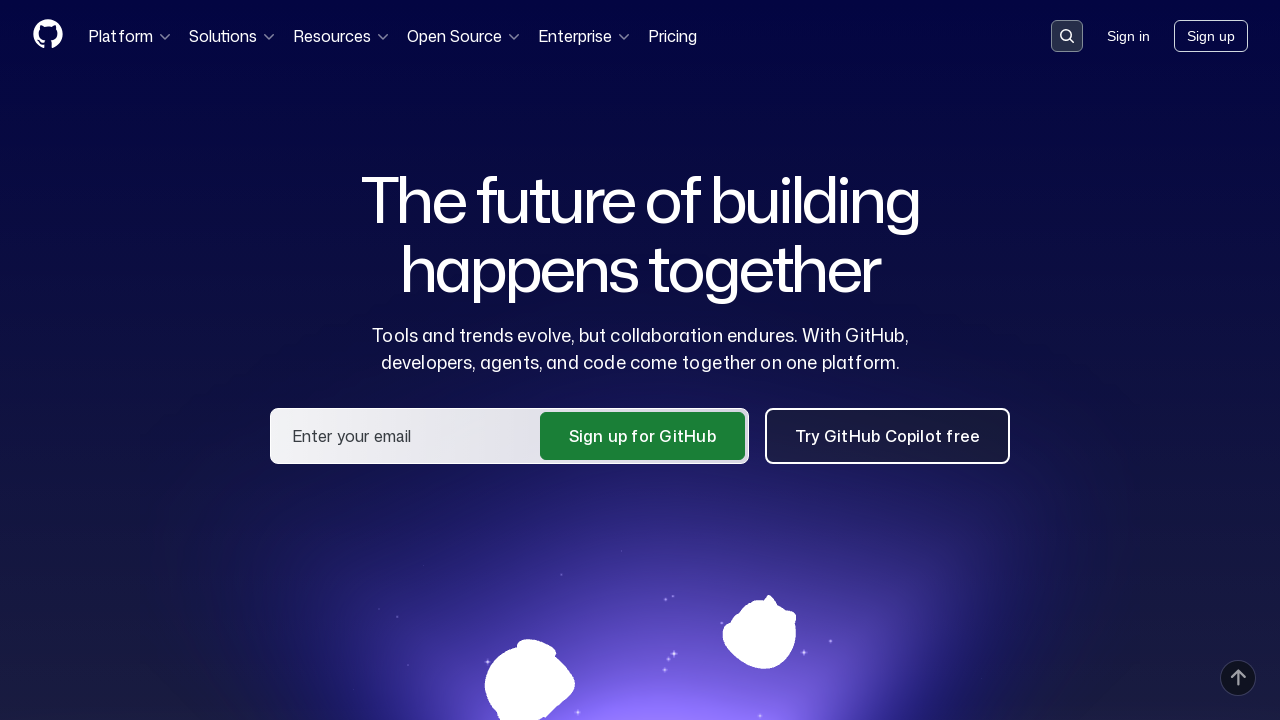

Clicked search button in GitHub header at (1067, 36) on [type=button].header-search-button
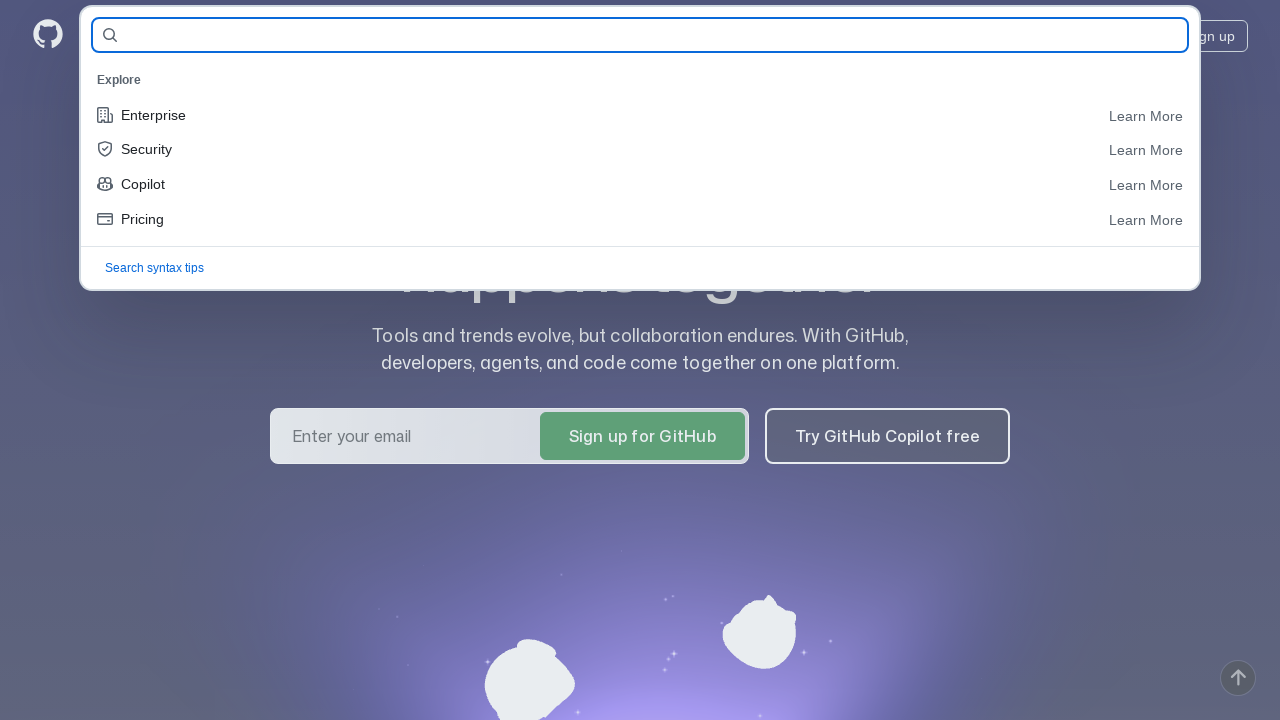

Filled search field with 'selenide' on #query-builder-test
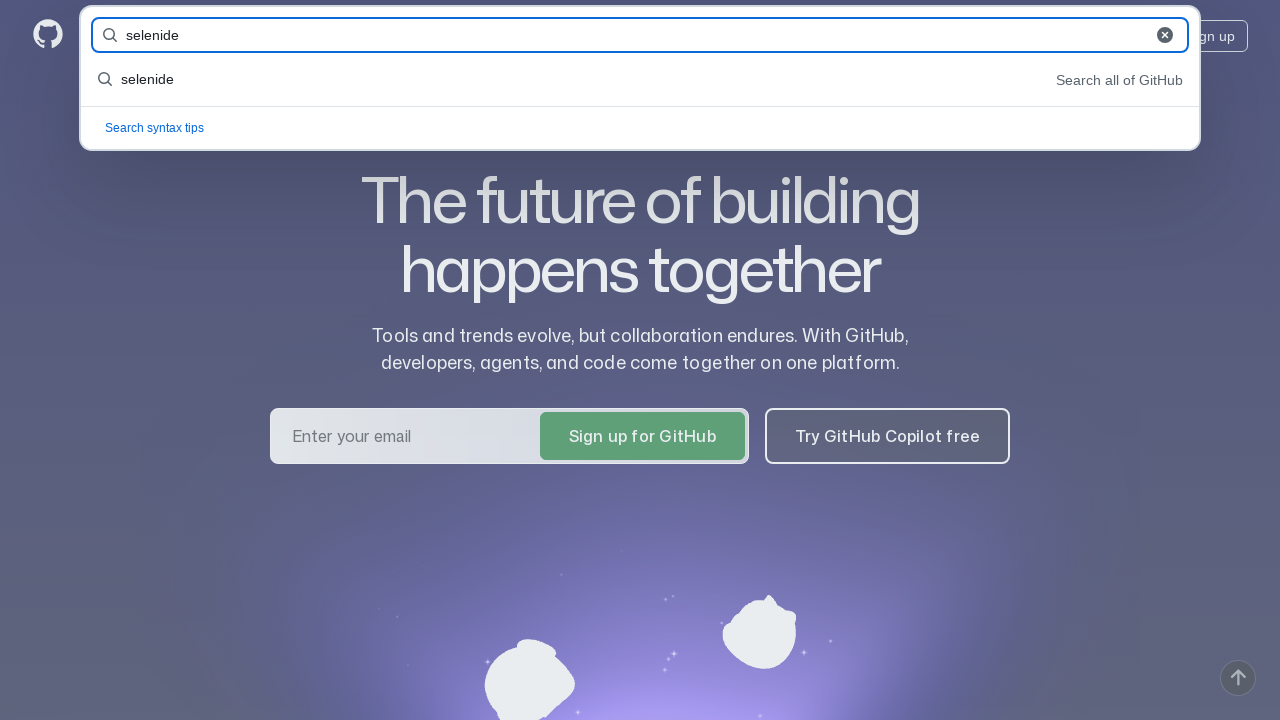

Pressed Enter to search for selenide
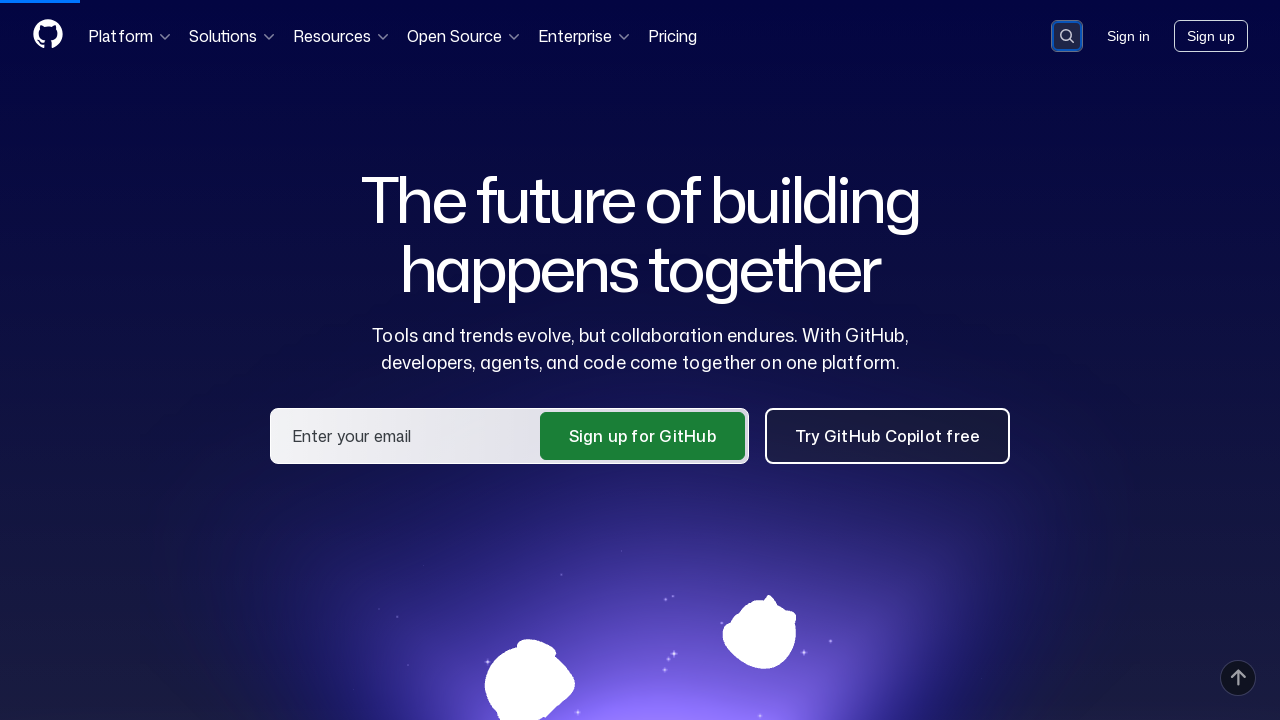

Search results list appeared
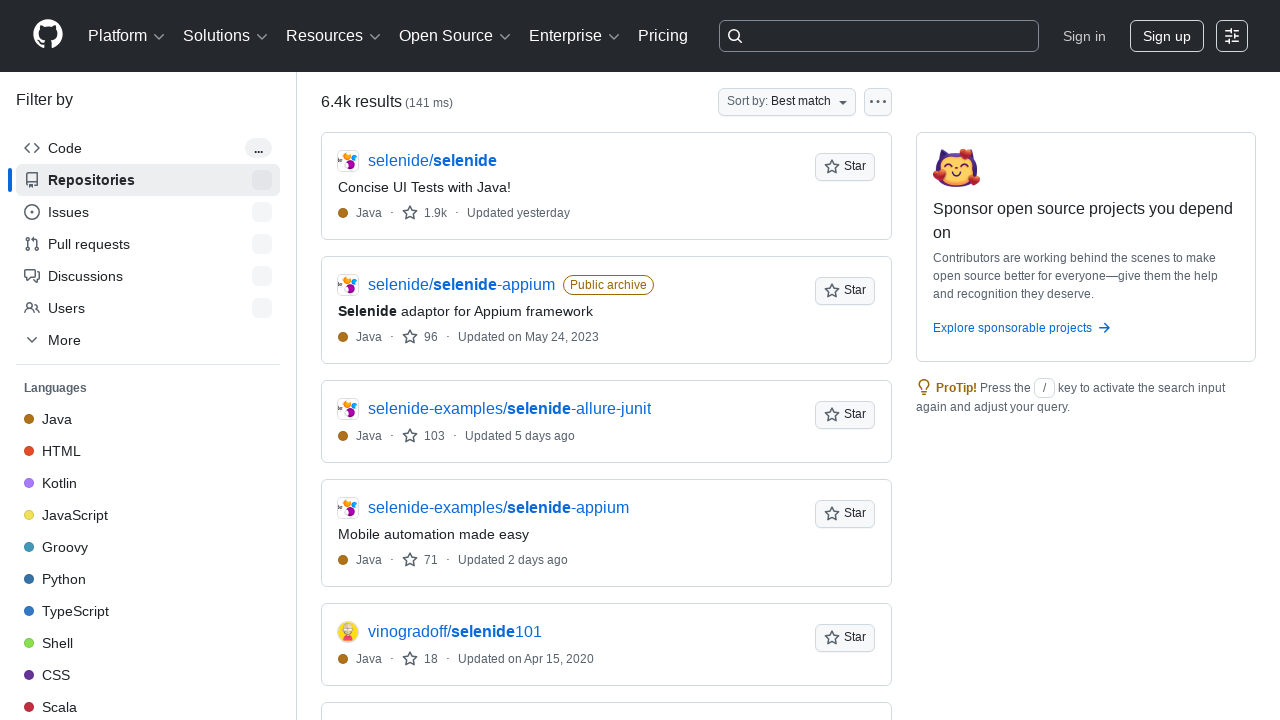

Clicked on first search result at (432, 161) on div[data-testid=results-list] a
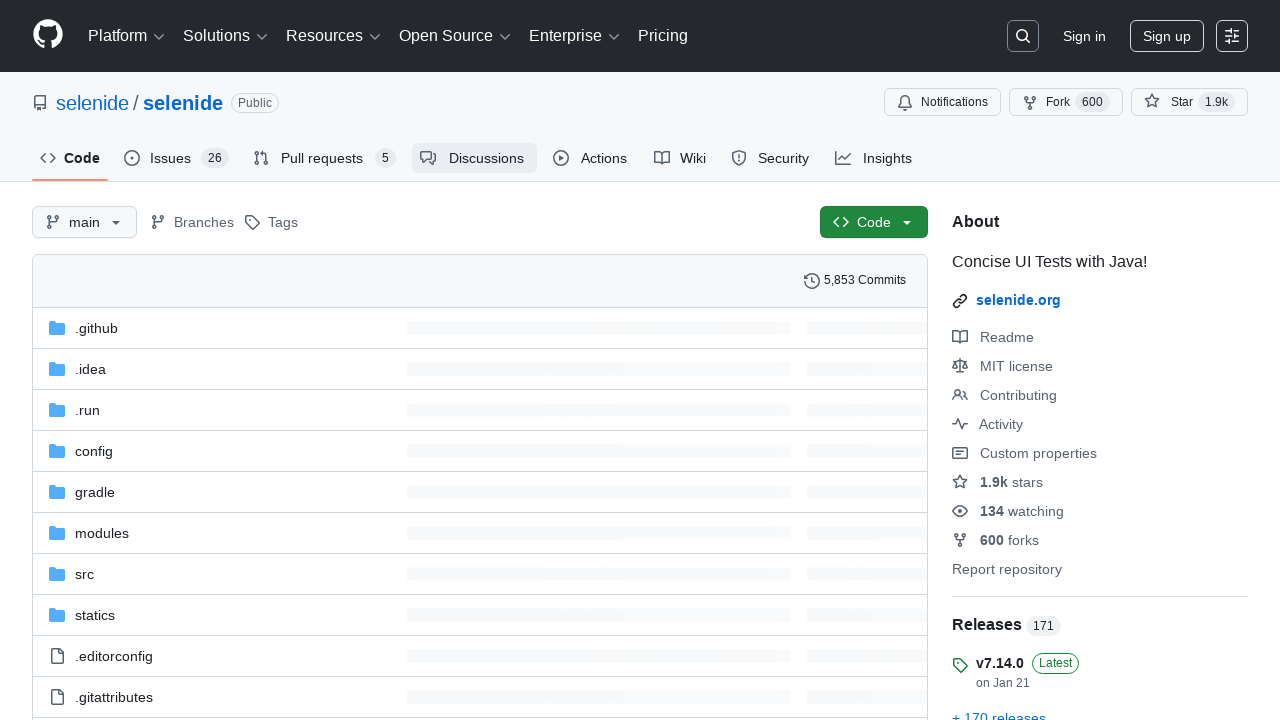

Repository page loaded
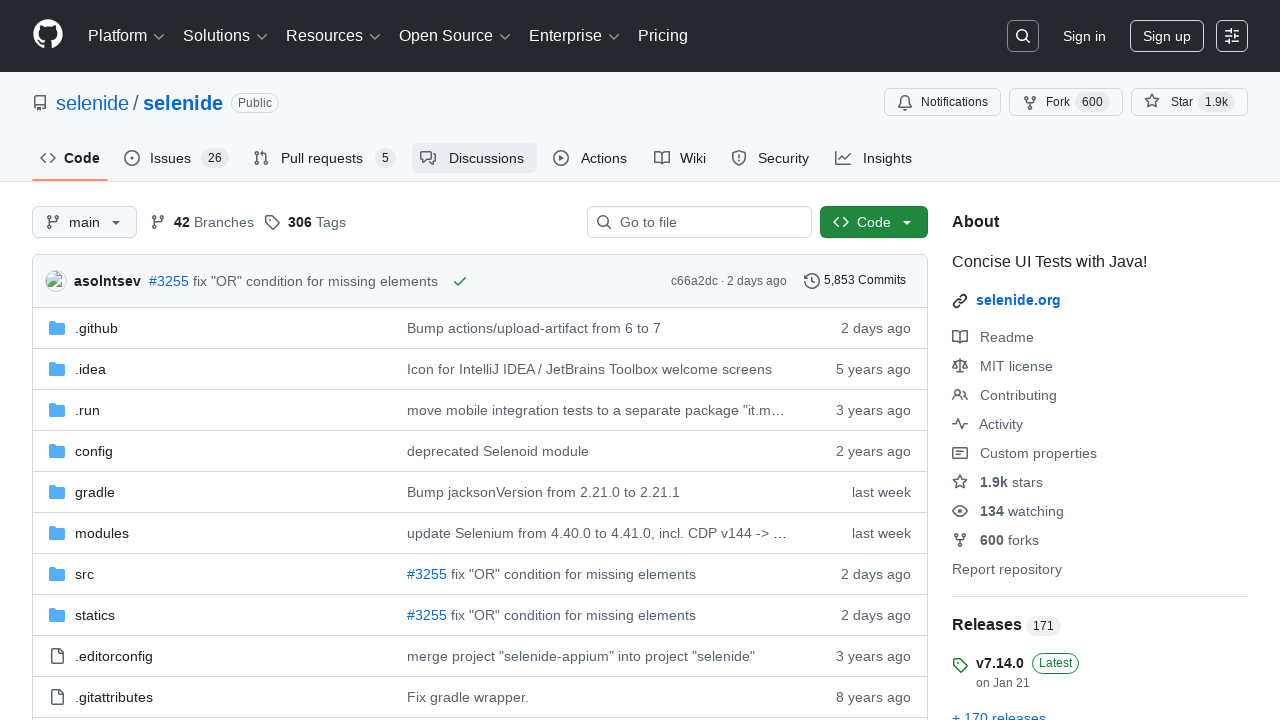

Located Contributors section
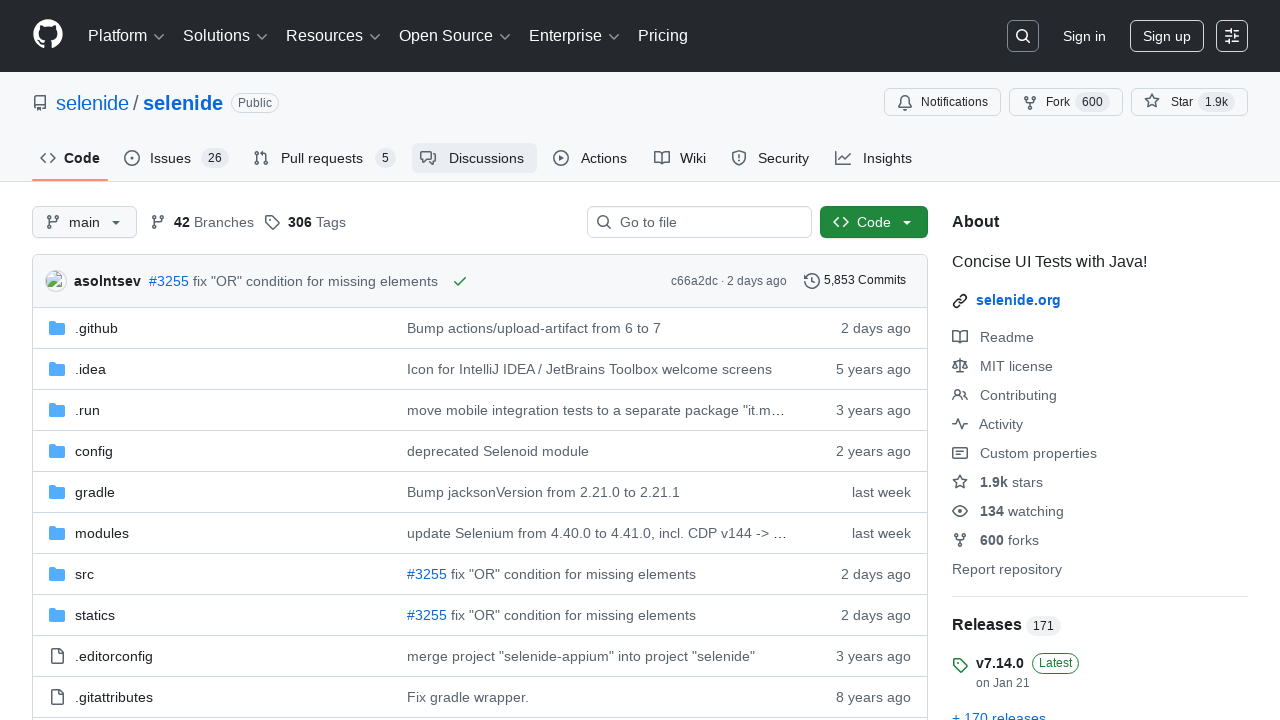

Hovered over first contributor avatar at (968, 360) on .BorderGrid-row >> internal:has-text="Contributors"i >> nth=0 >> ul li >> nth=0
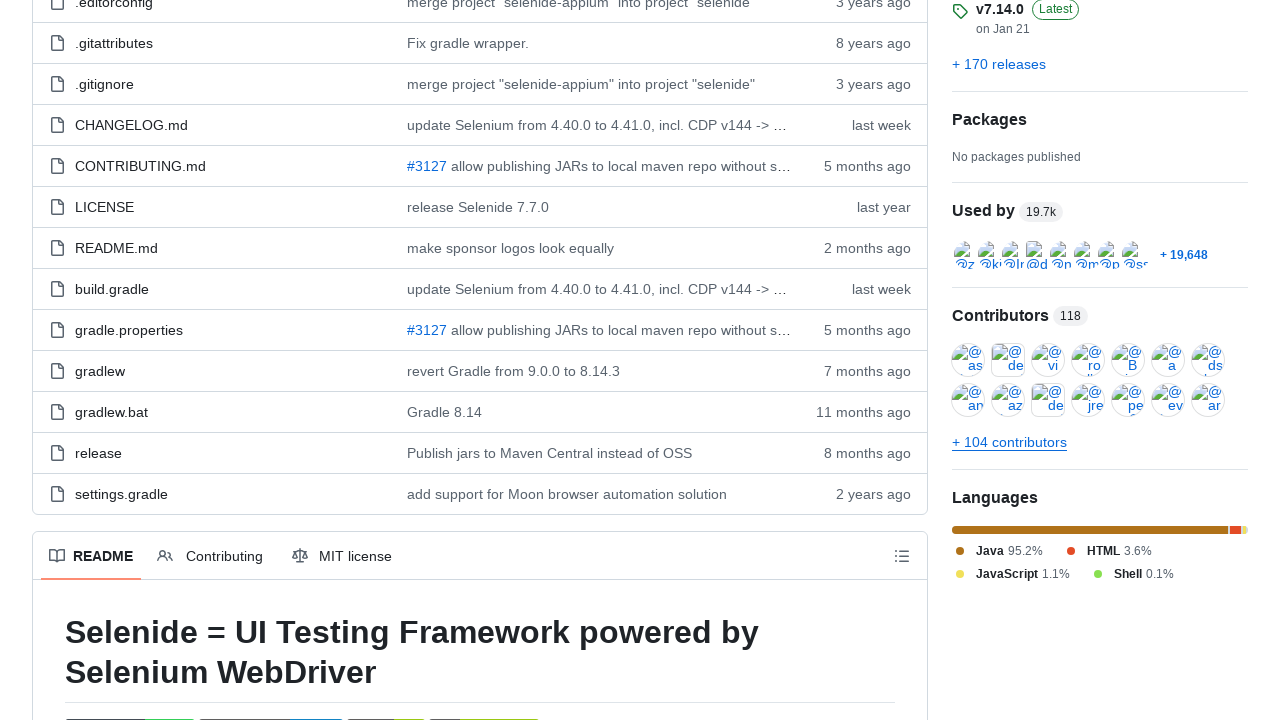

Contributor popover appeared
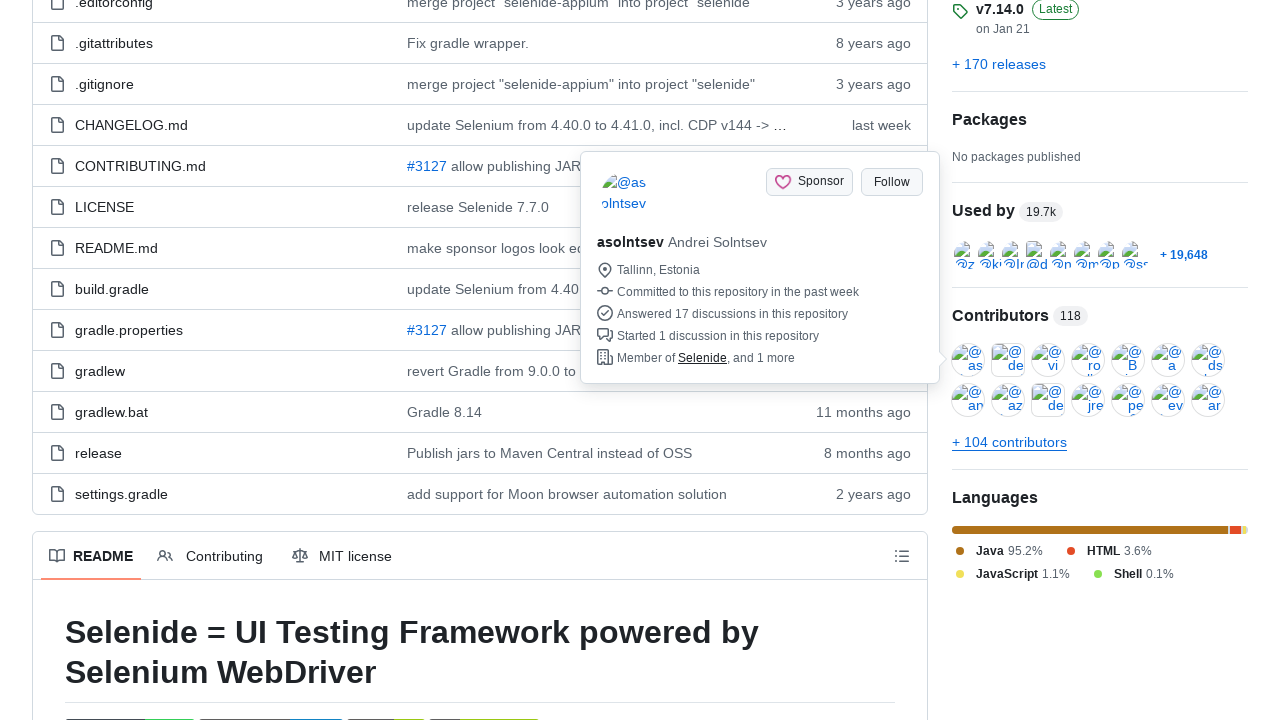

Verified popover displays 'Andrei Solntsev' contributor information
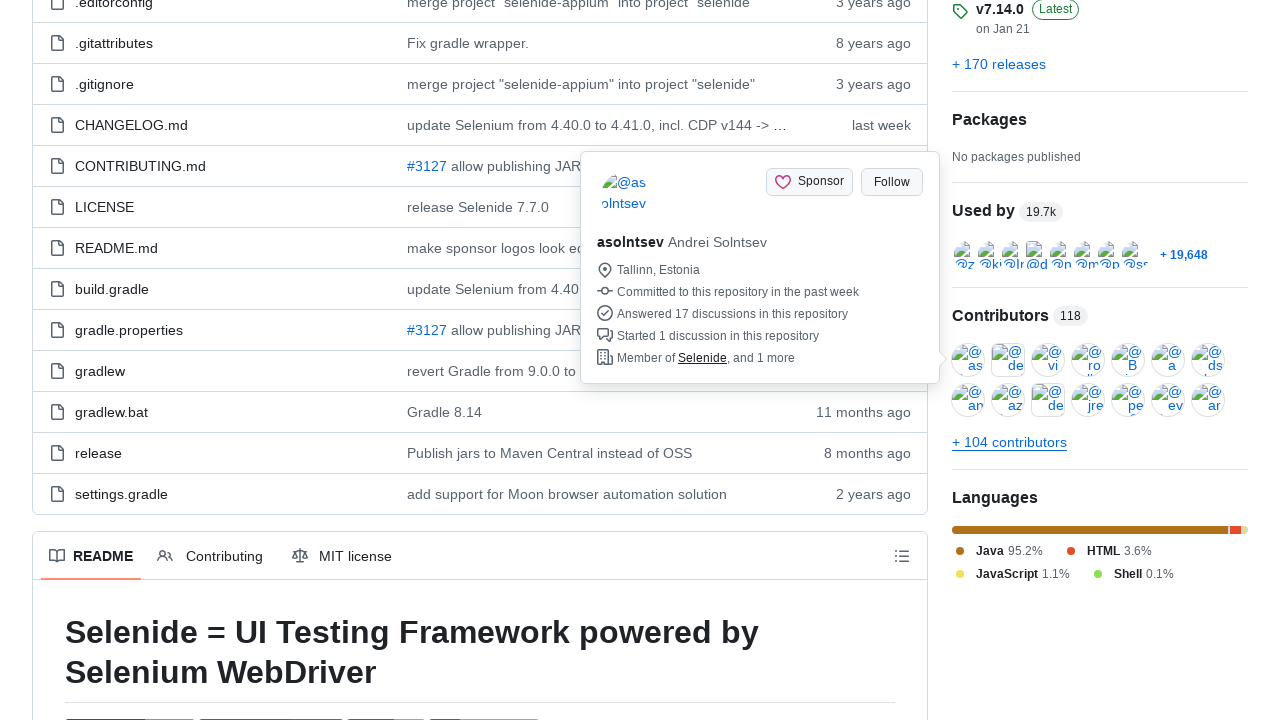

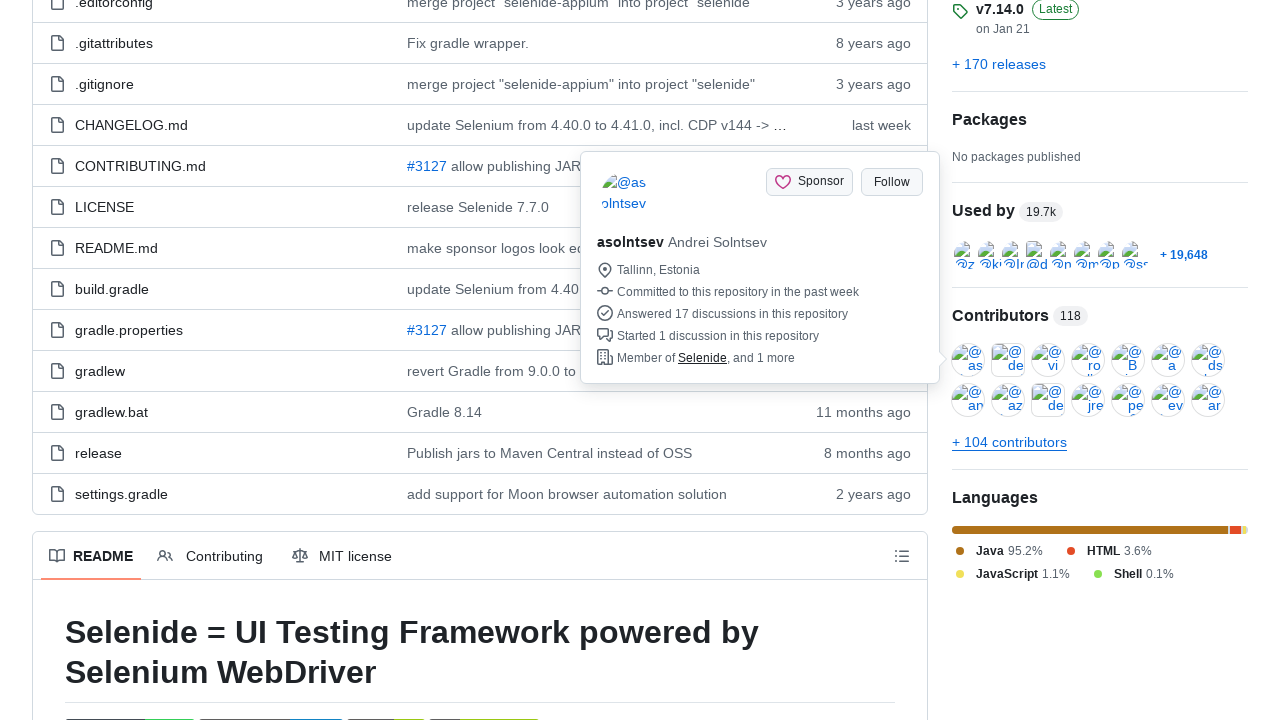